Performs a series of random browser interactions including clicking buttons, filling text fields with random text, and clicking links to test website resilience and basic functionality.

Starting URL: https://example.com

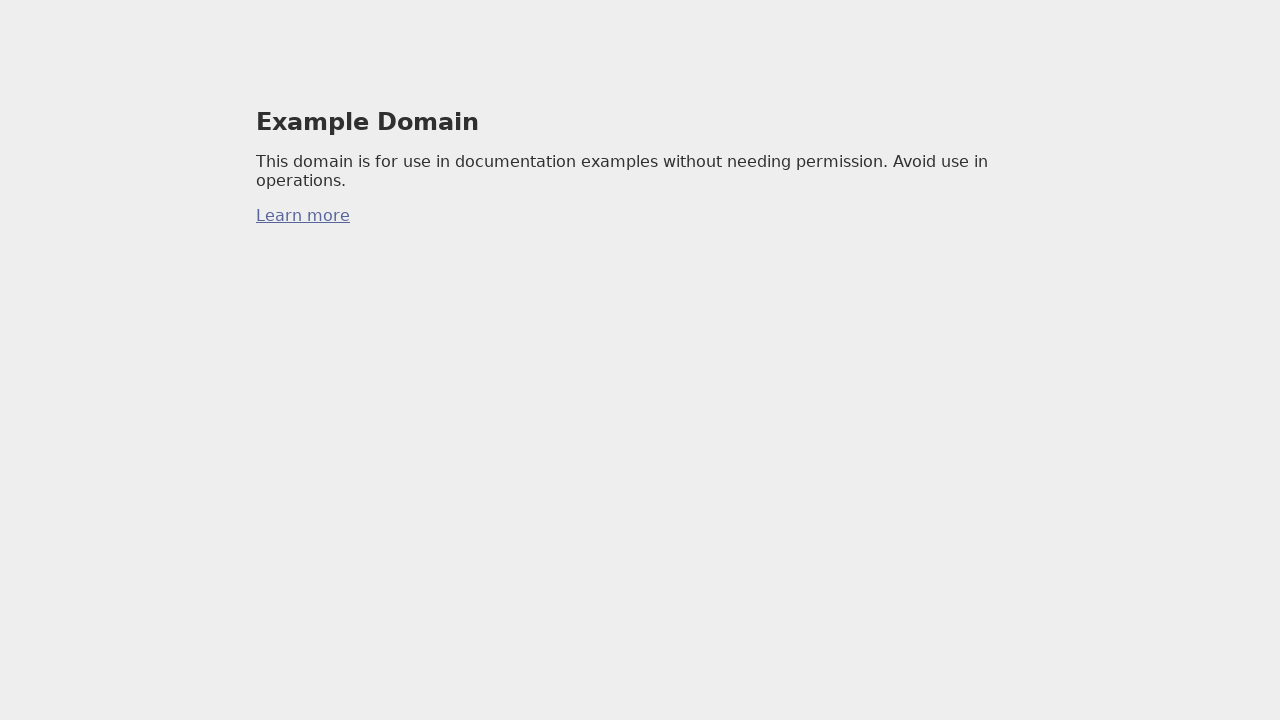

Clicked first available link at (303, 216) on a >> nth=0
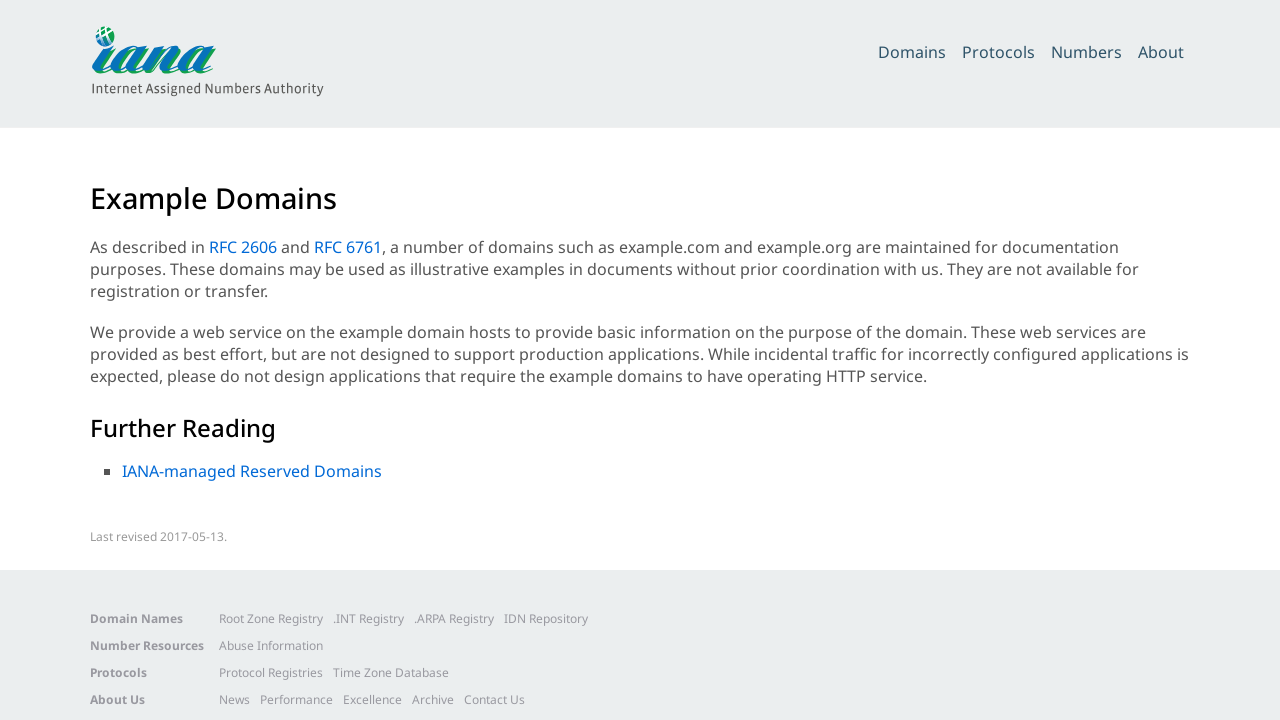

Waited 1 second after link click
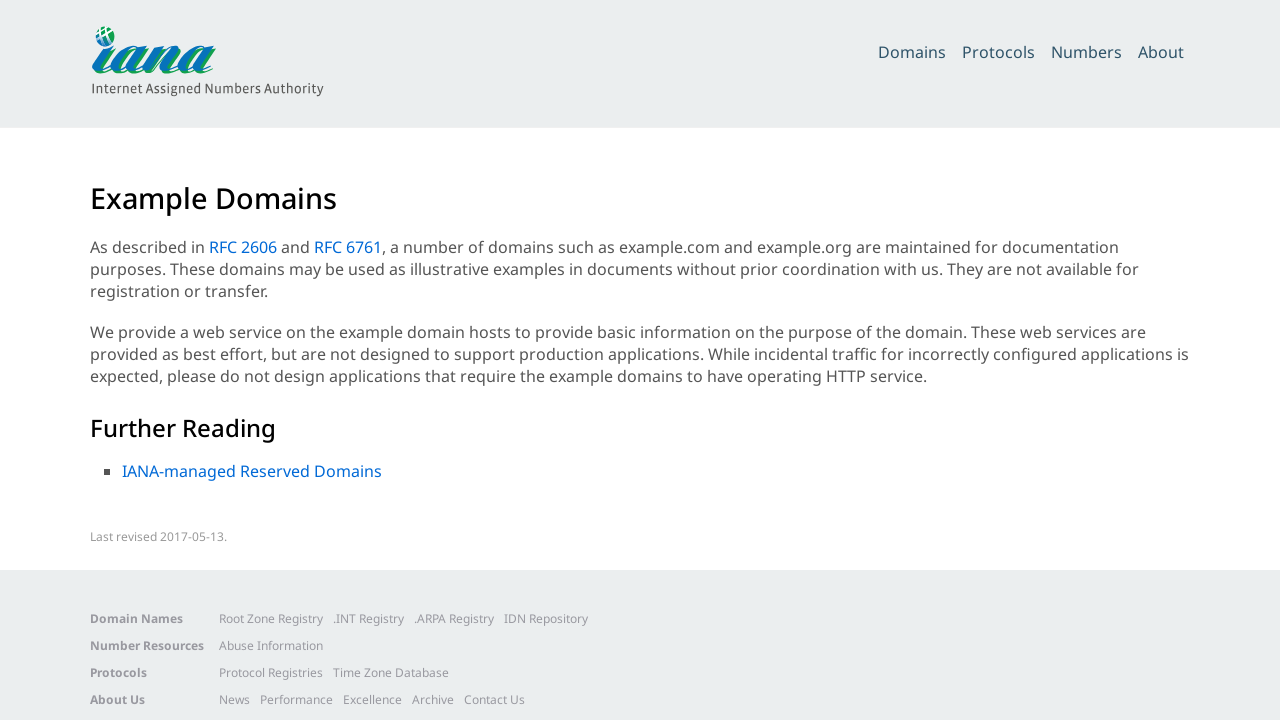

Clicked second available link for navigation at (912, 52) on a[href] >> nth=1
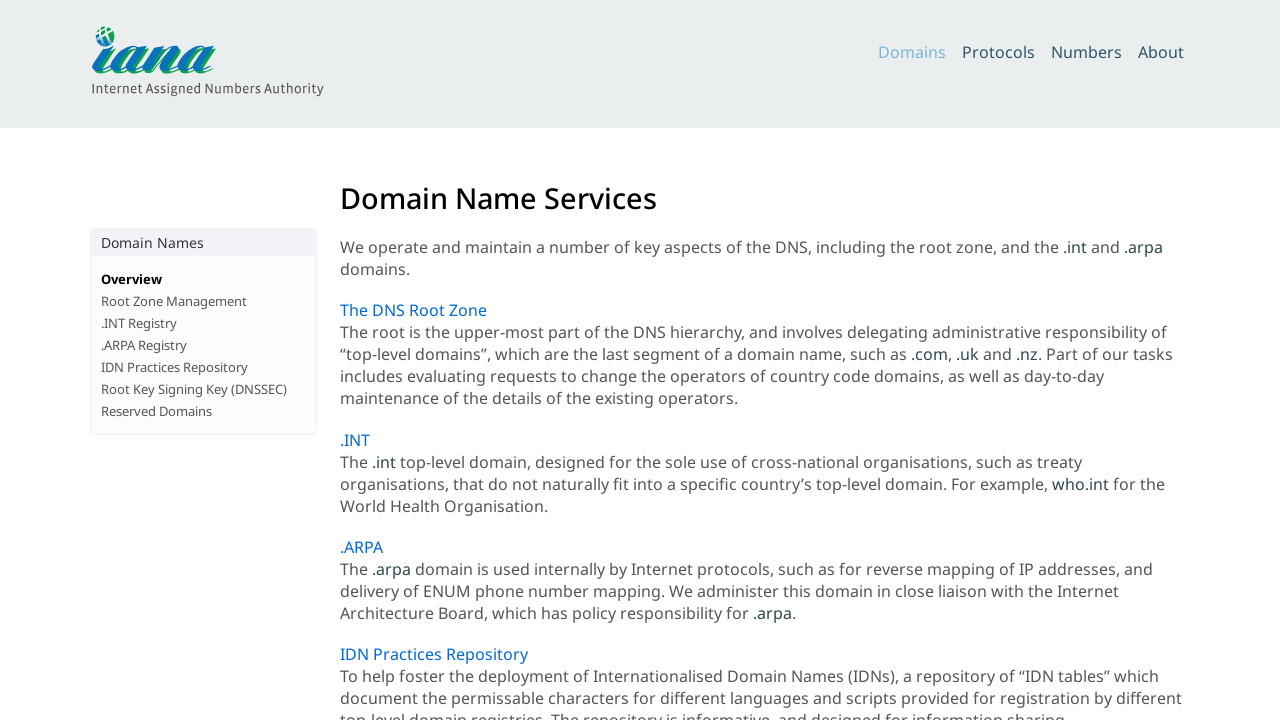

Waited 1 second after navigation link click
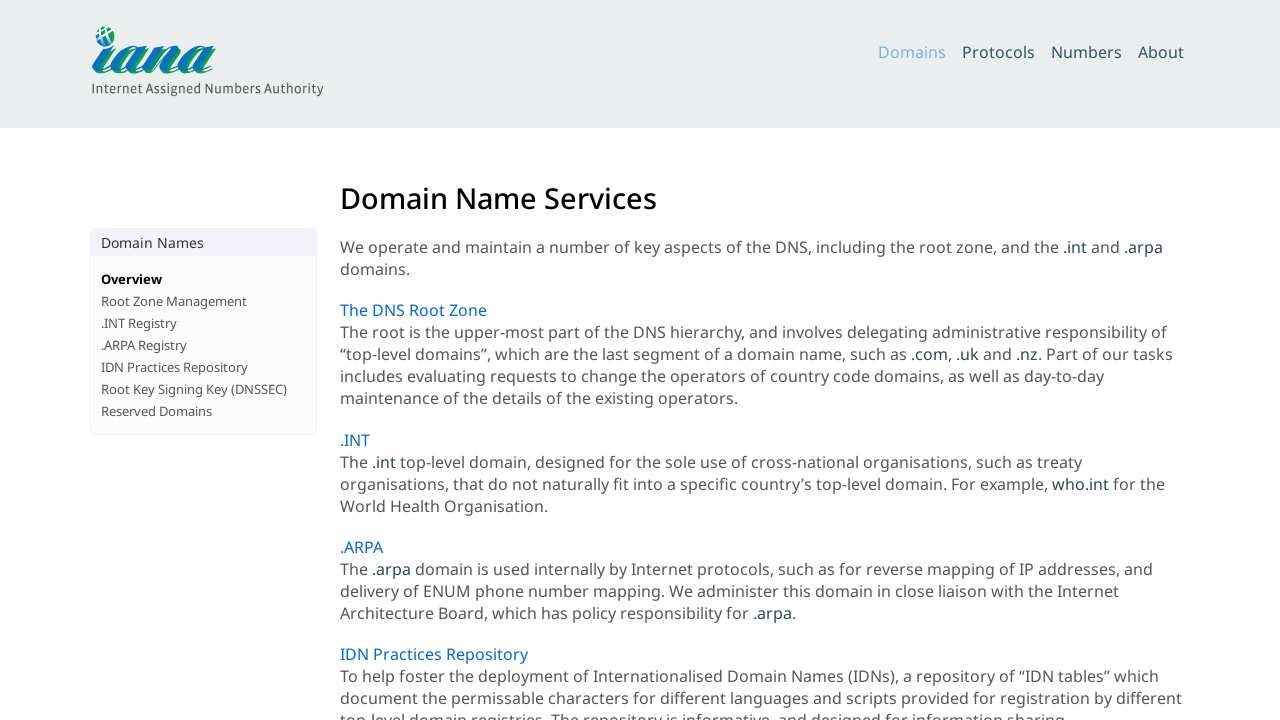

Clicked third clickable element (button, link, or onclick element) at (998, 52) on button, a, [onclick] >> nth=2
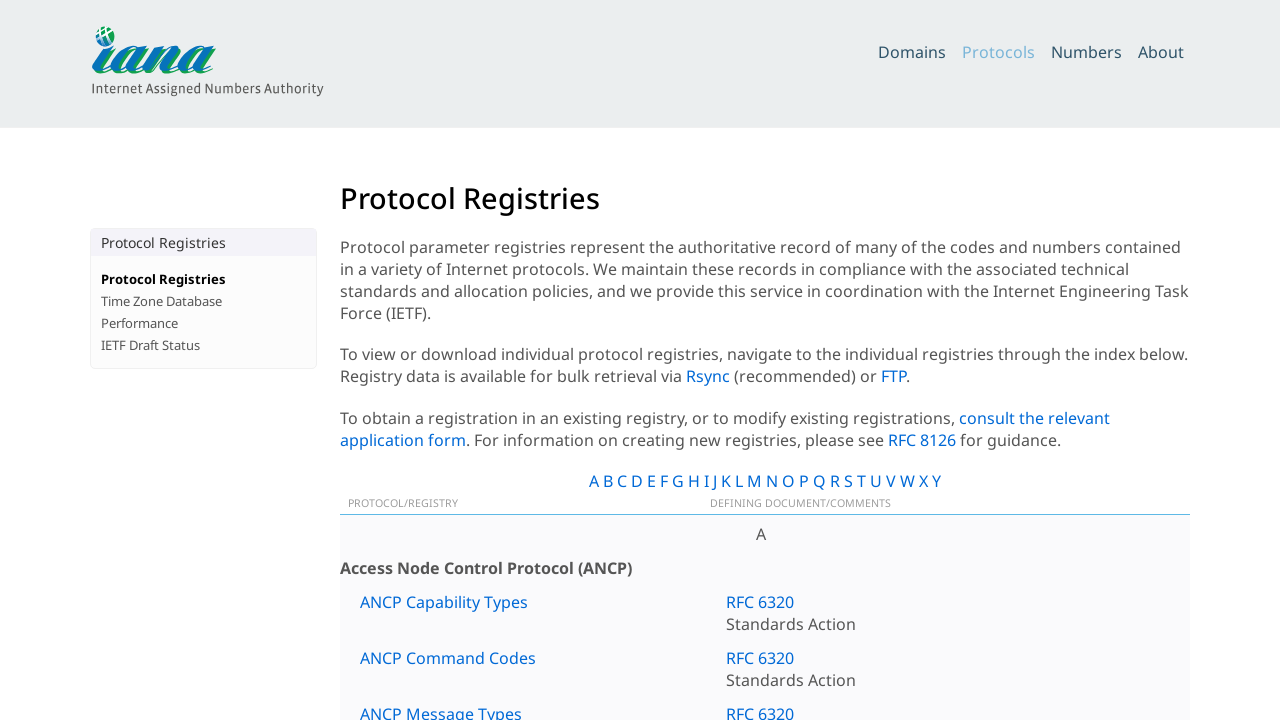

Waited 1 second after clickable element interaction
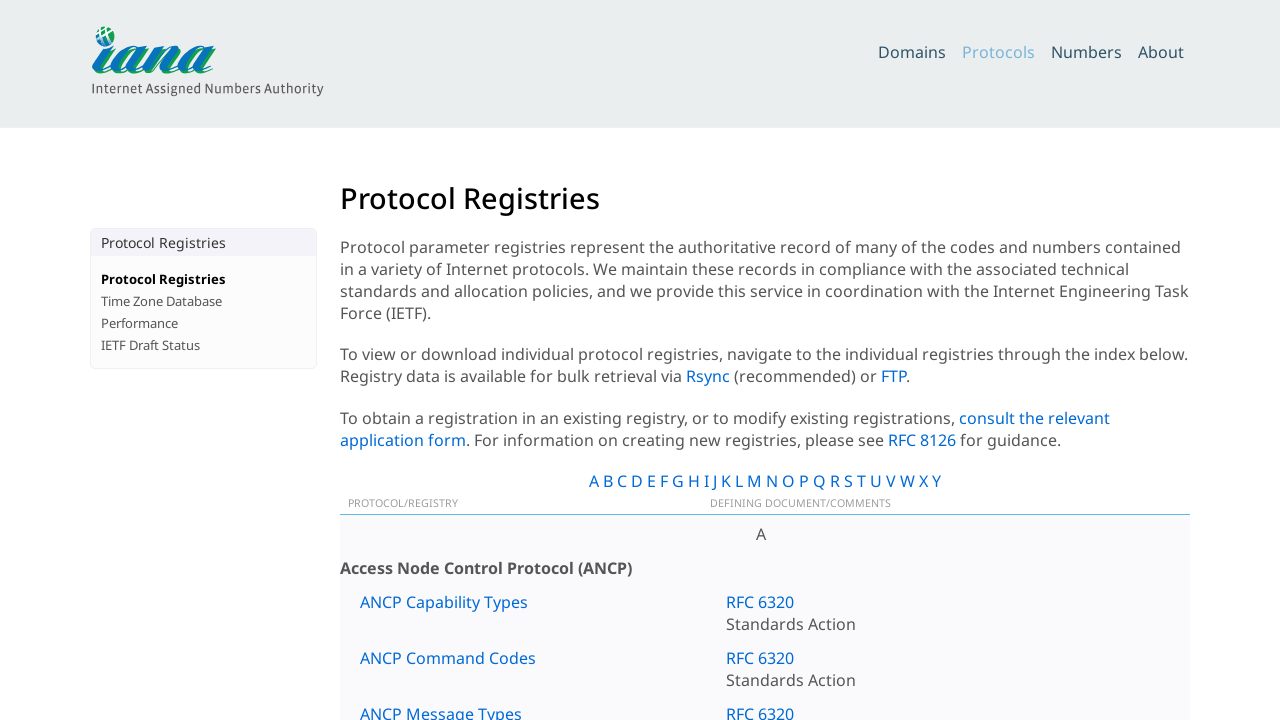

Clicked final link for exploratory testing at (207, 61) on a >> nth=0
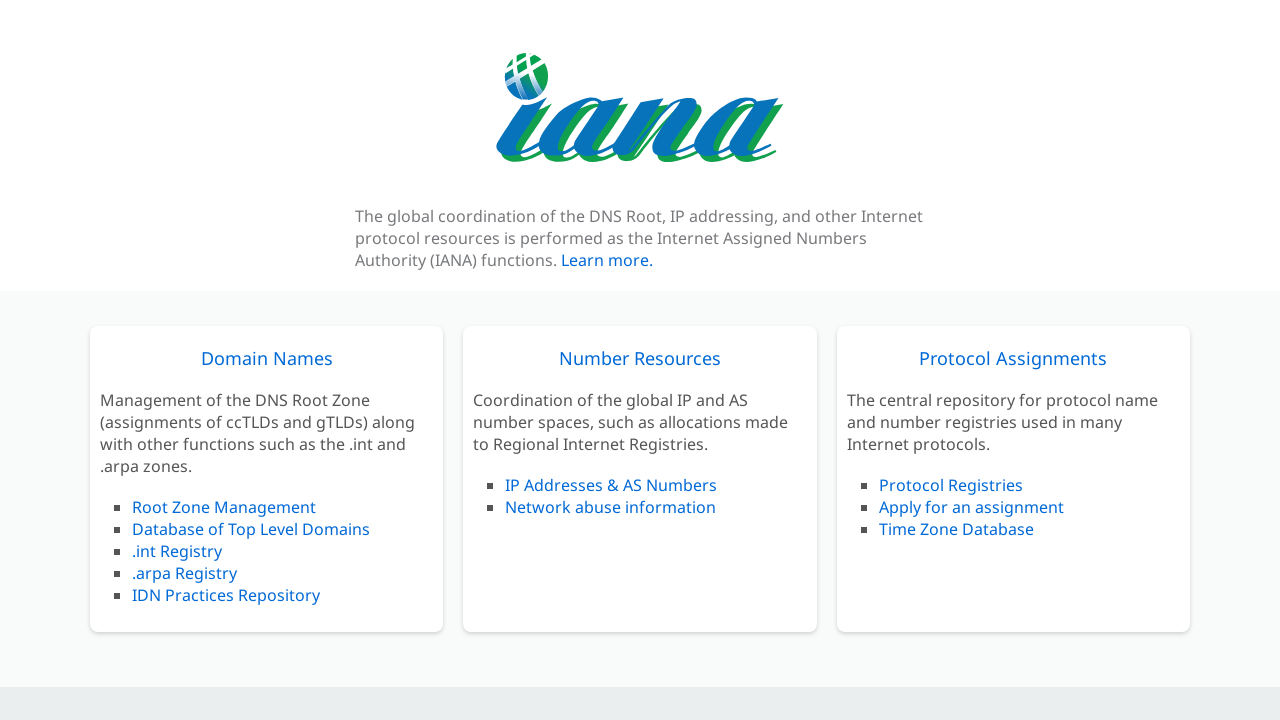

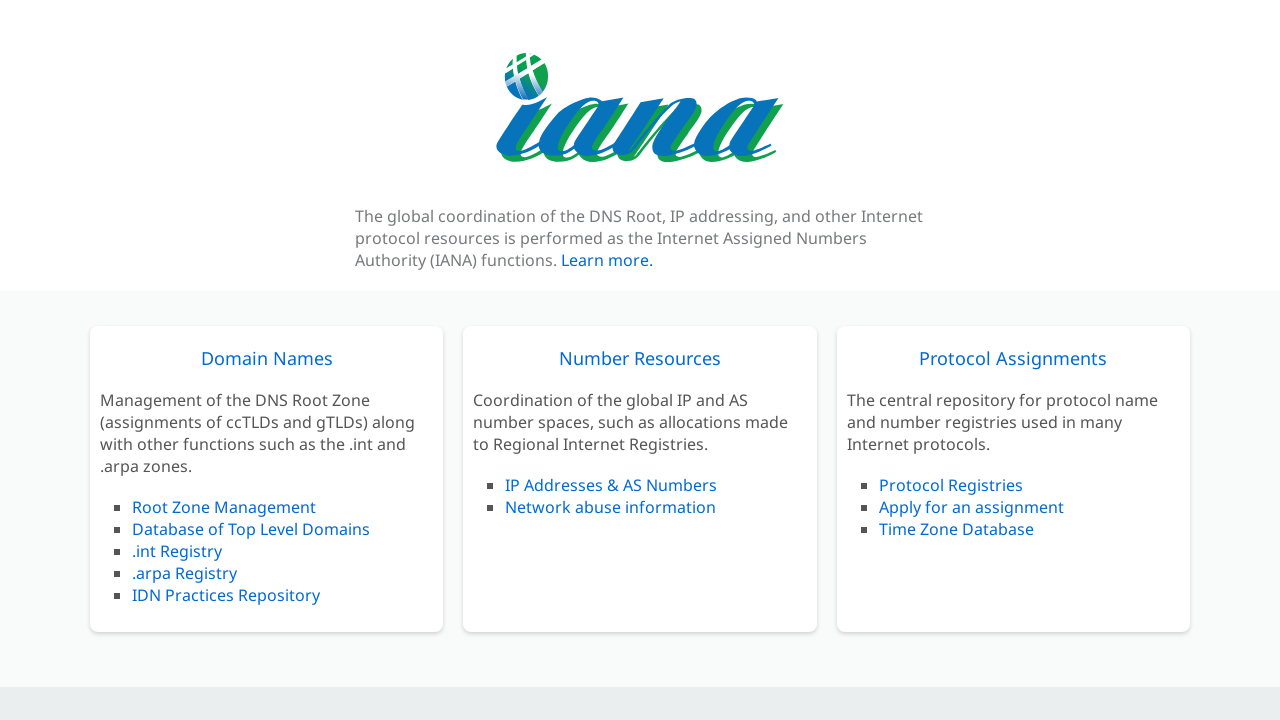